Navigates to a different URL, then tests browser navigation commands including forward and refresh

Starting URL: https://demoqa.com/tool-tips

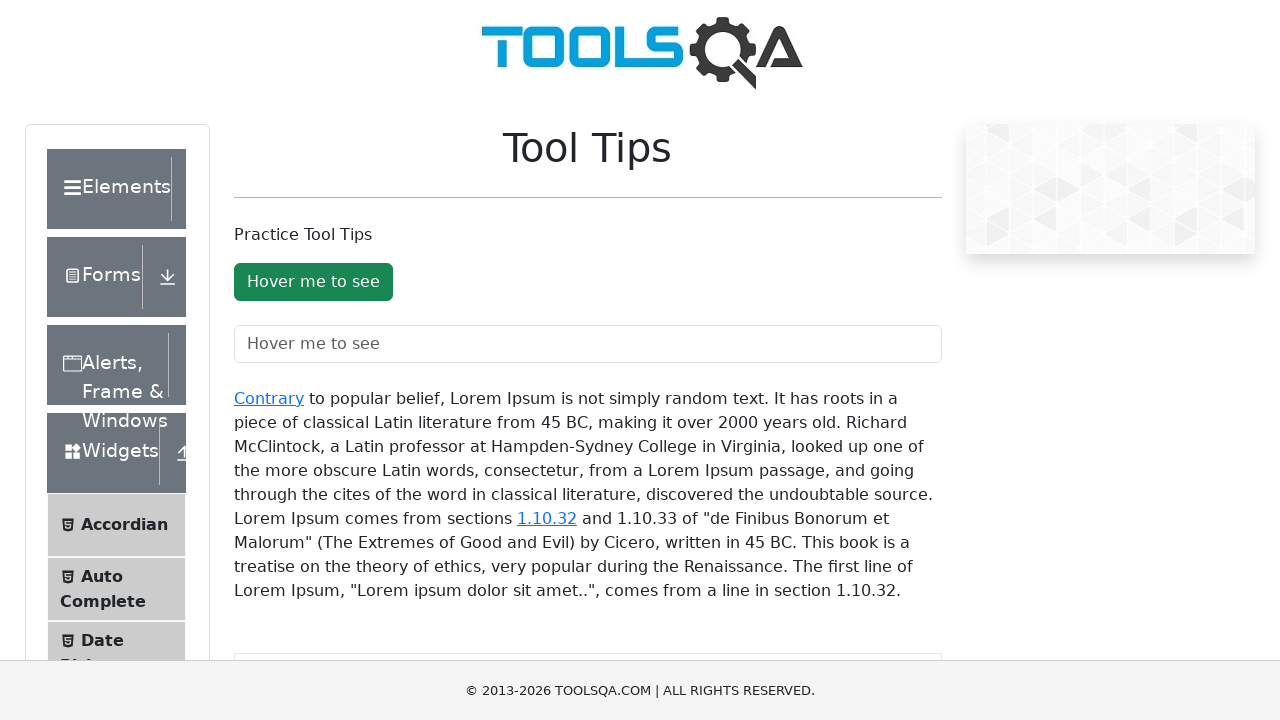

Navigated to buttons page at https://demoqa.com/buttons
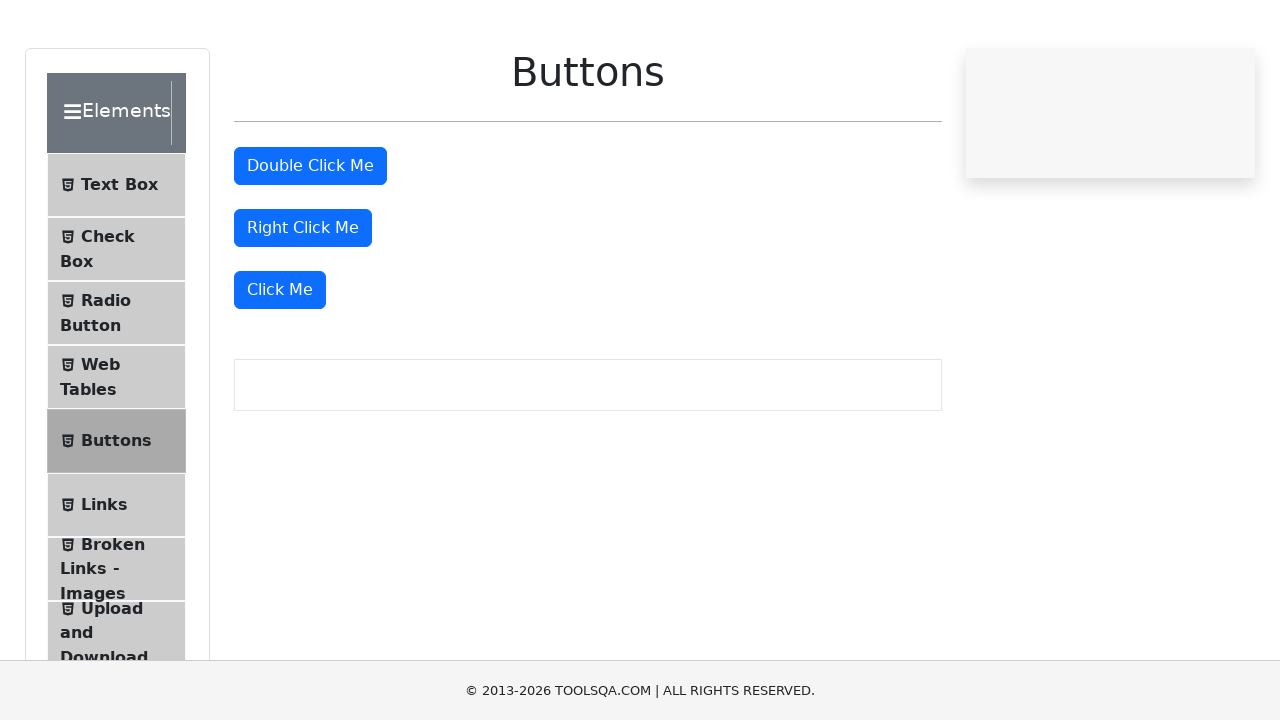

Refreshed the current page
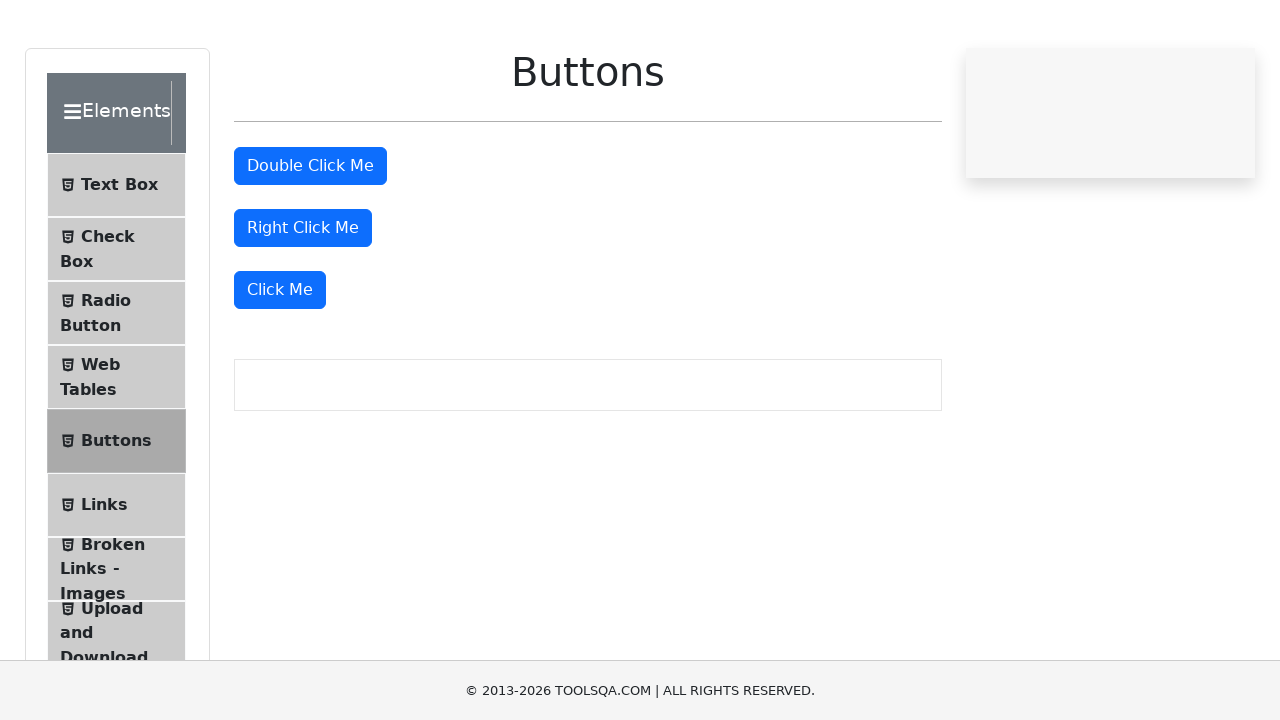

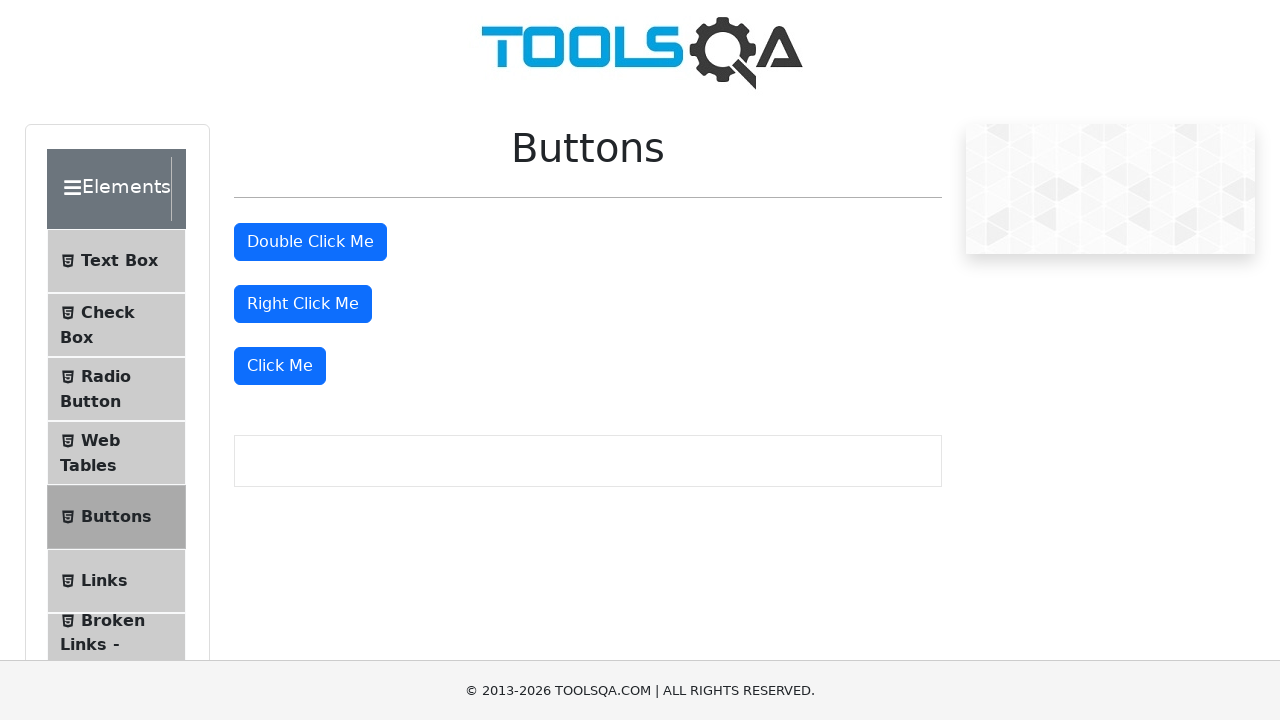